Tests the complete e-commerce checkout flow on DemoBlaze: selects a product, adds it to cart, navigates to cart, and completes the purchase by filling out the order form with customer details.

Starting URL: https://demoblaze.com/

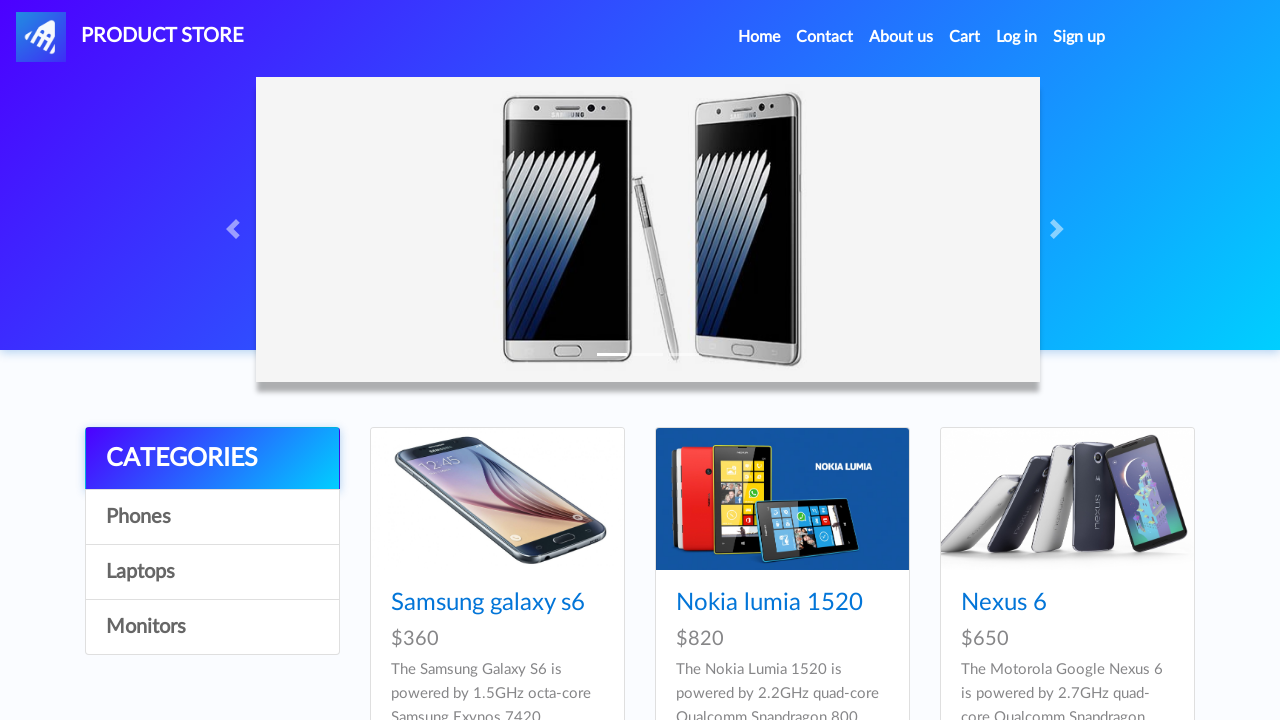

Clicked on third product (Nexus 6) at (1004, 603) on xpath=//*[@id='tbodyid']/div[3]/div/div/h4/a
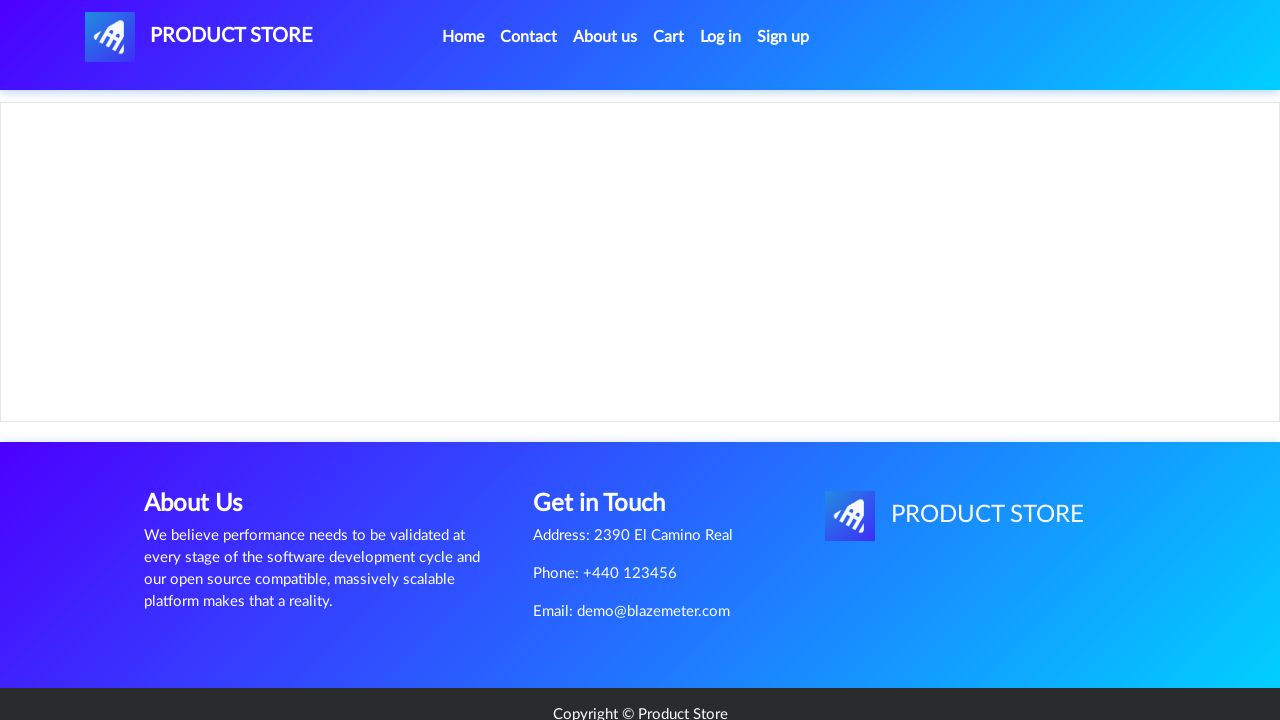

Waited for product page to load
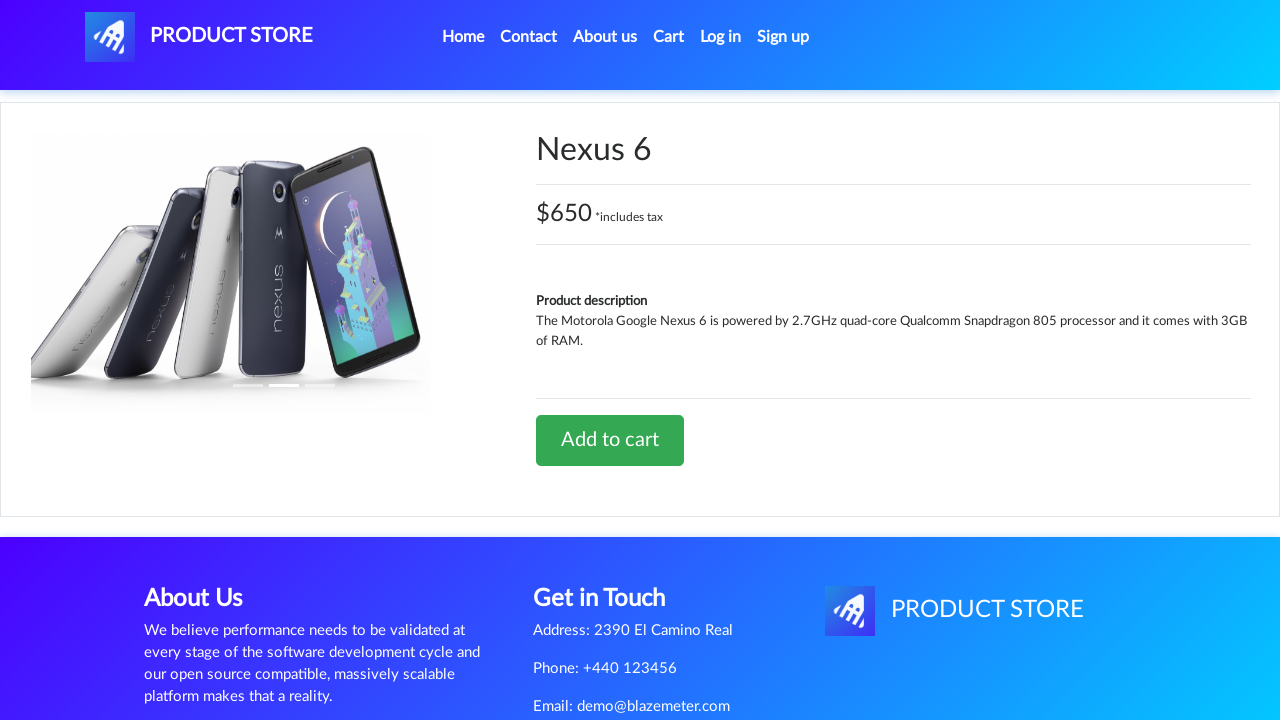

Clicked 'Add to cart' button at (610, 440) on xpath=//*[@id='tbodyid']/div[2]/div/a
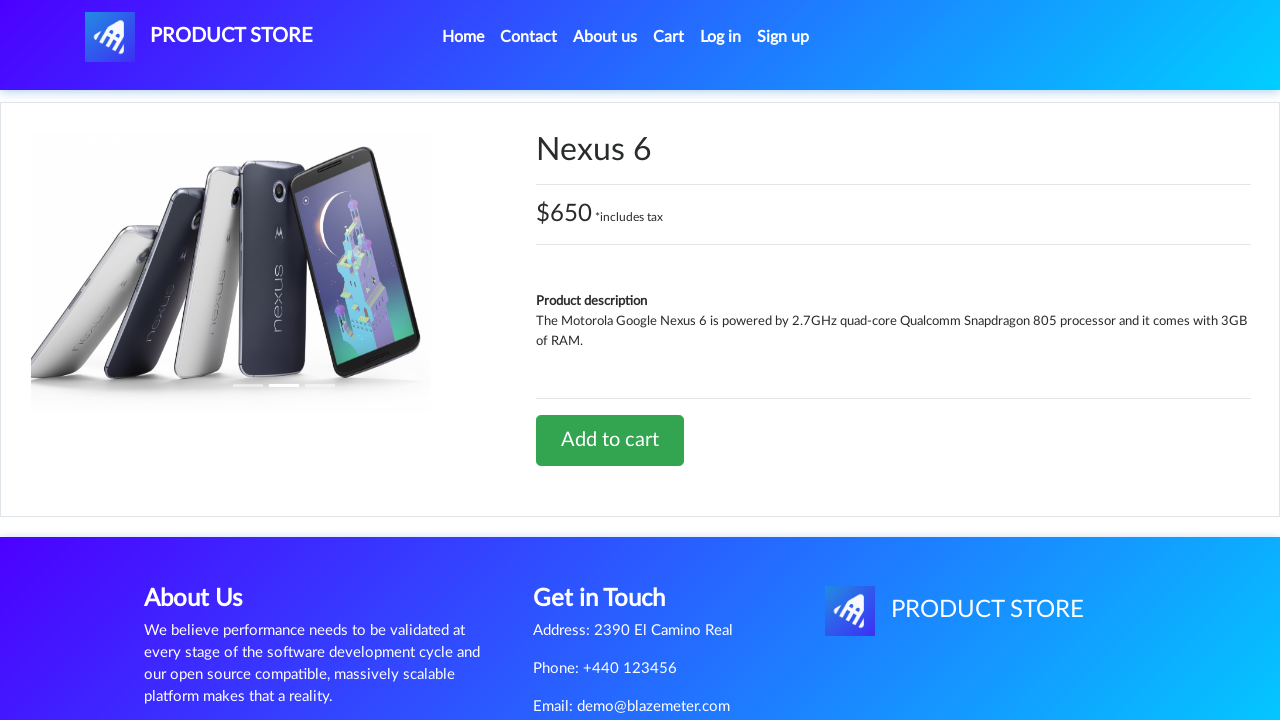

Waited for alert dialog to appear
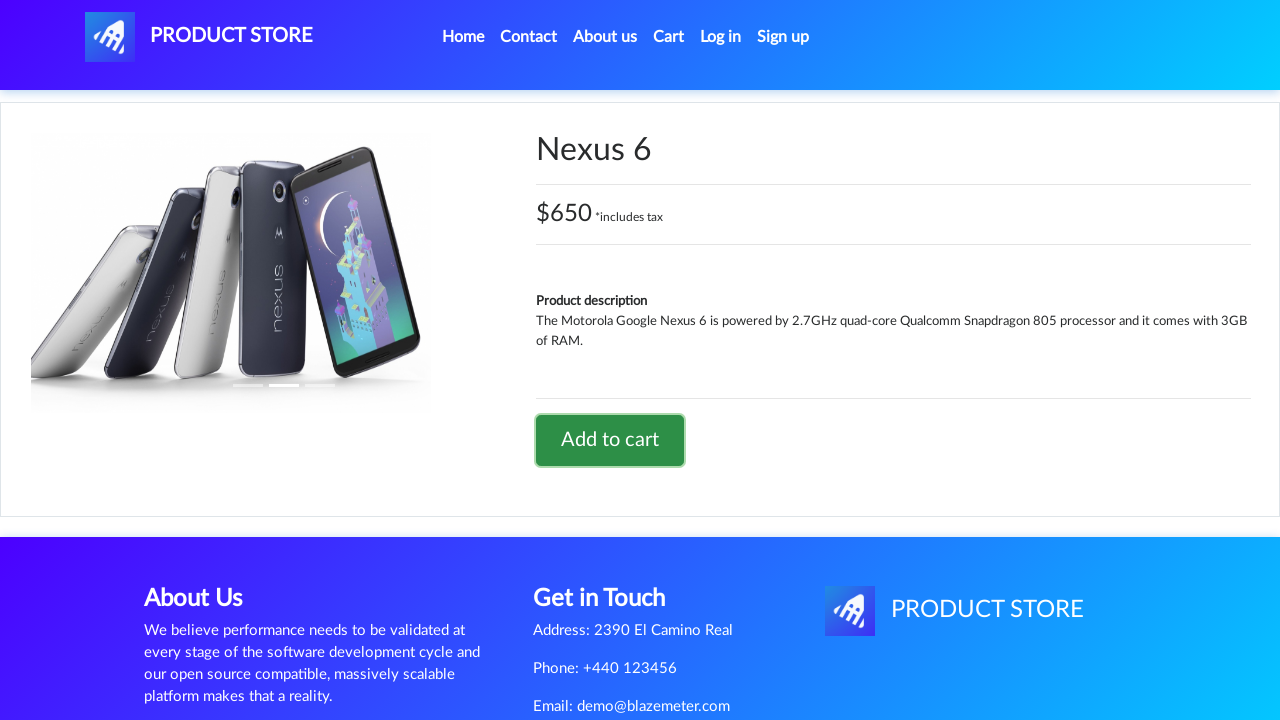

Set up dialog handler to accept alerts
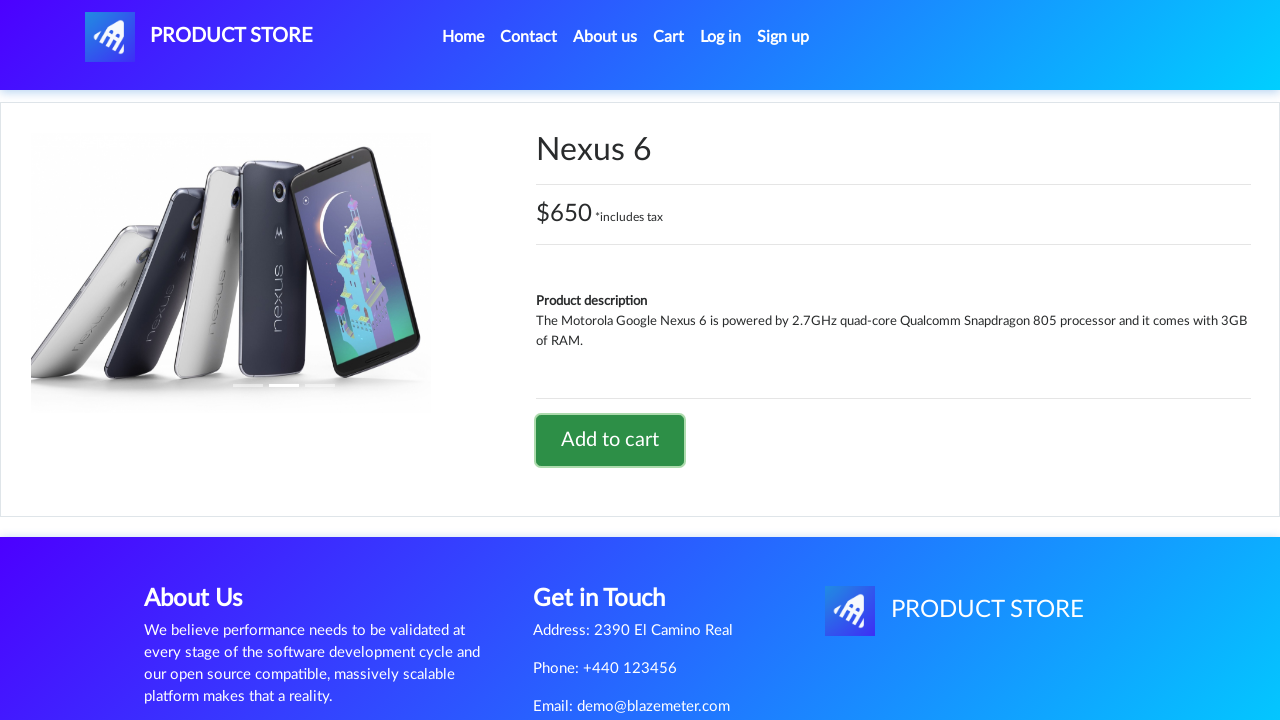

Clicked 'Add to cart' button again at (610, 440) on xpath=//*[@id='tbodyid']/div[2]/div/a
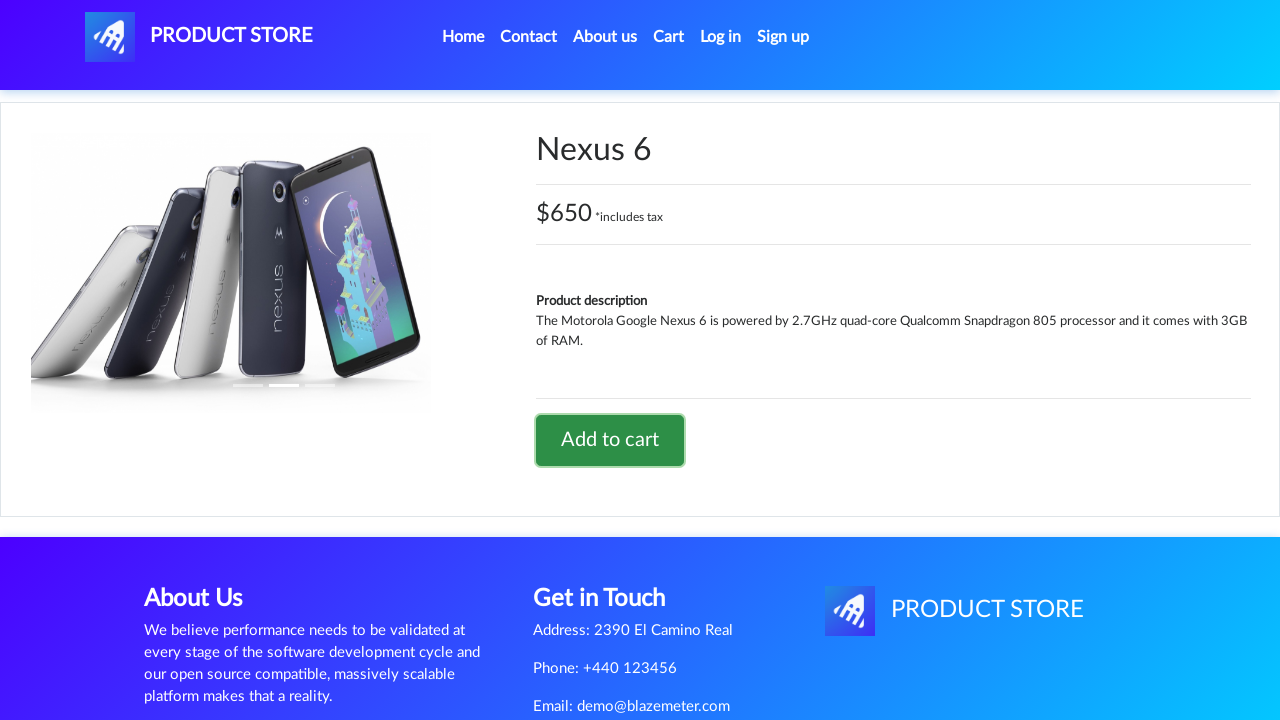

Waited for alert confirmation after adding to cart
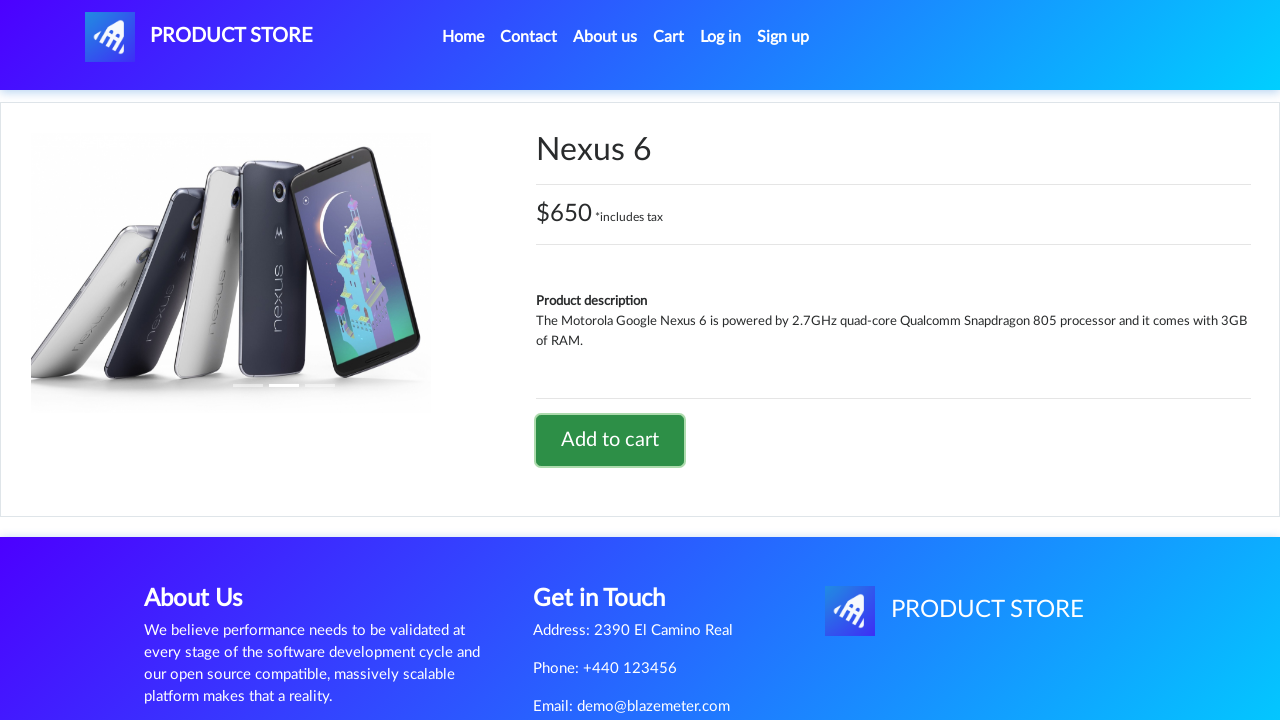

Clicked on Cart link in navigation at (669, 37) on #cartur
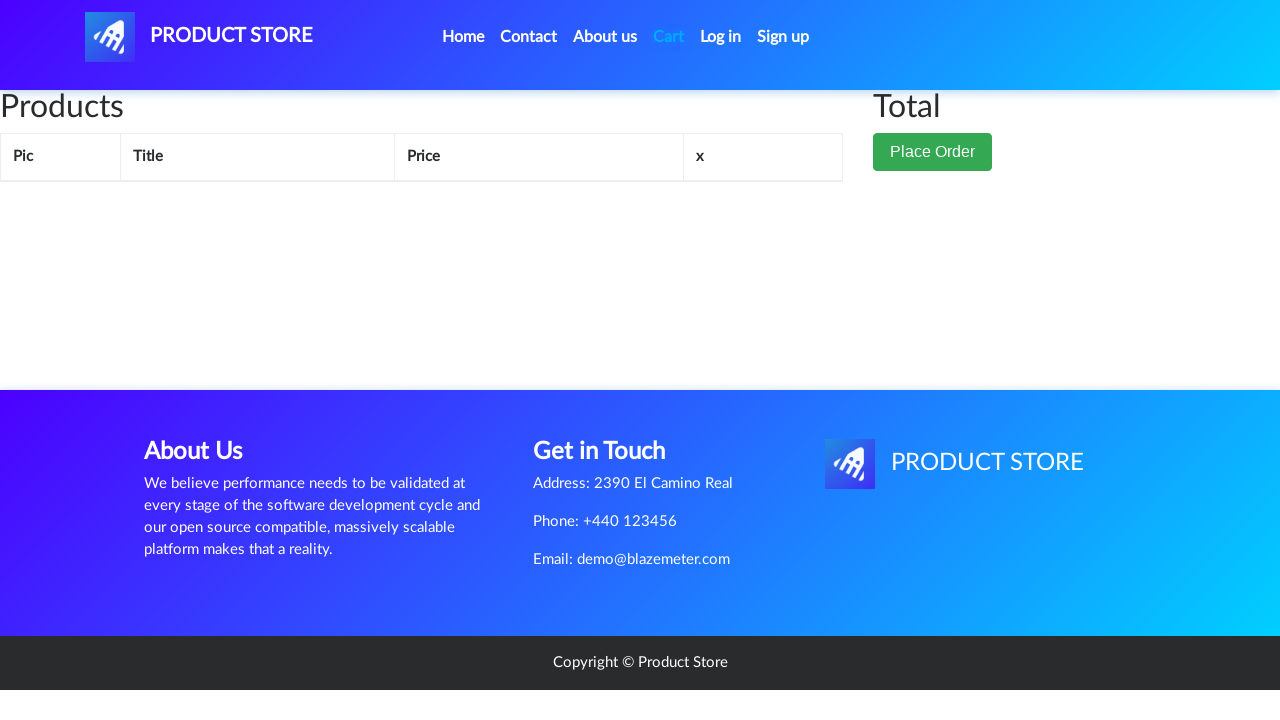

Waited for cart page to load
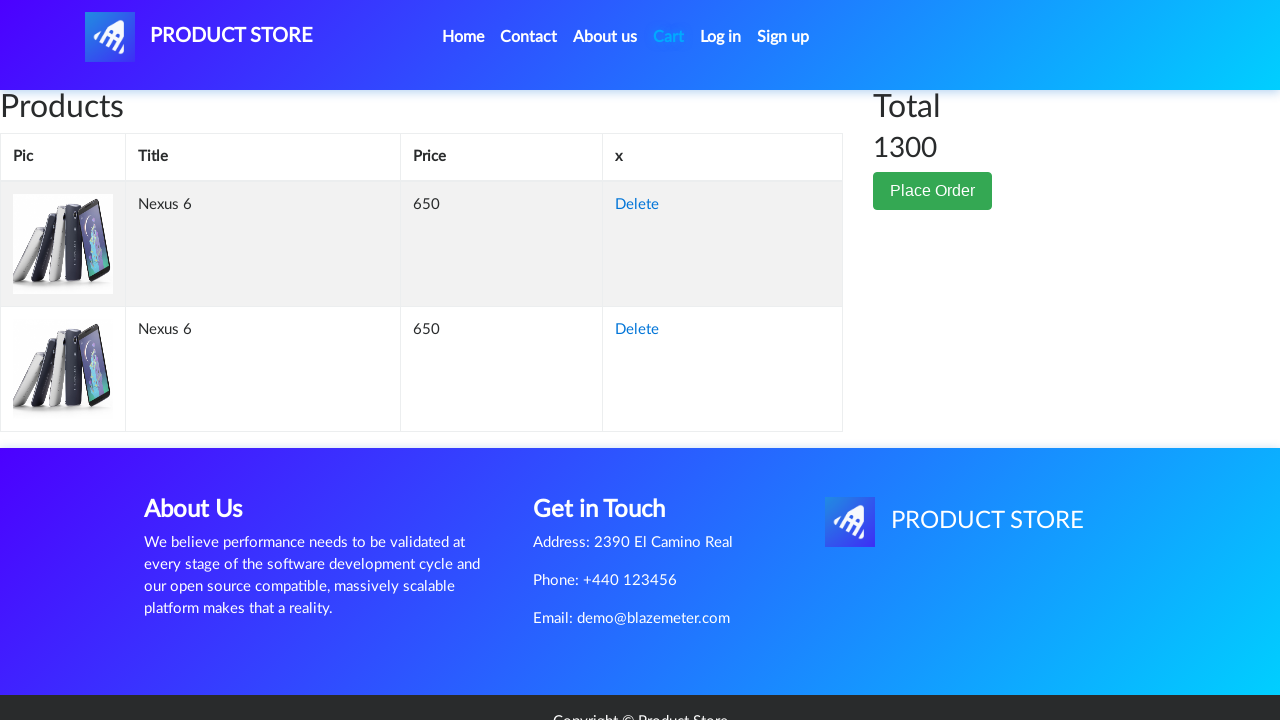

Clicked 'Place Order' button at (933, 191) on xpath=//*[@id='page-wrapper']/div/div[2]/button
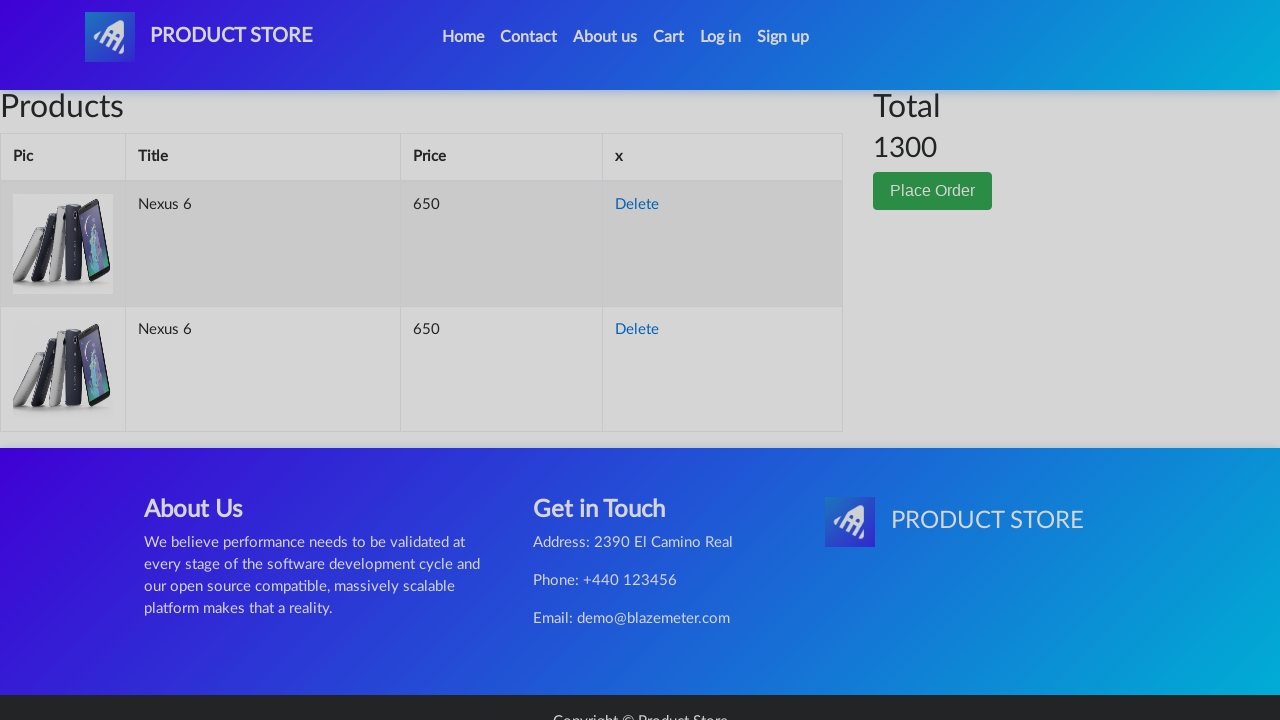

Waited for order form modal to appear
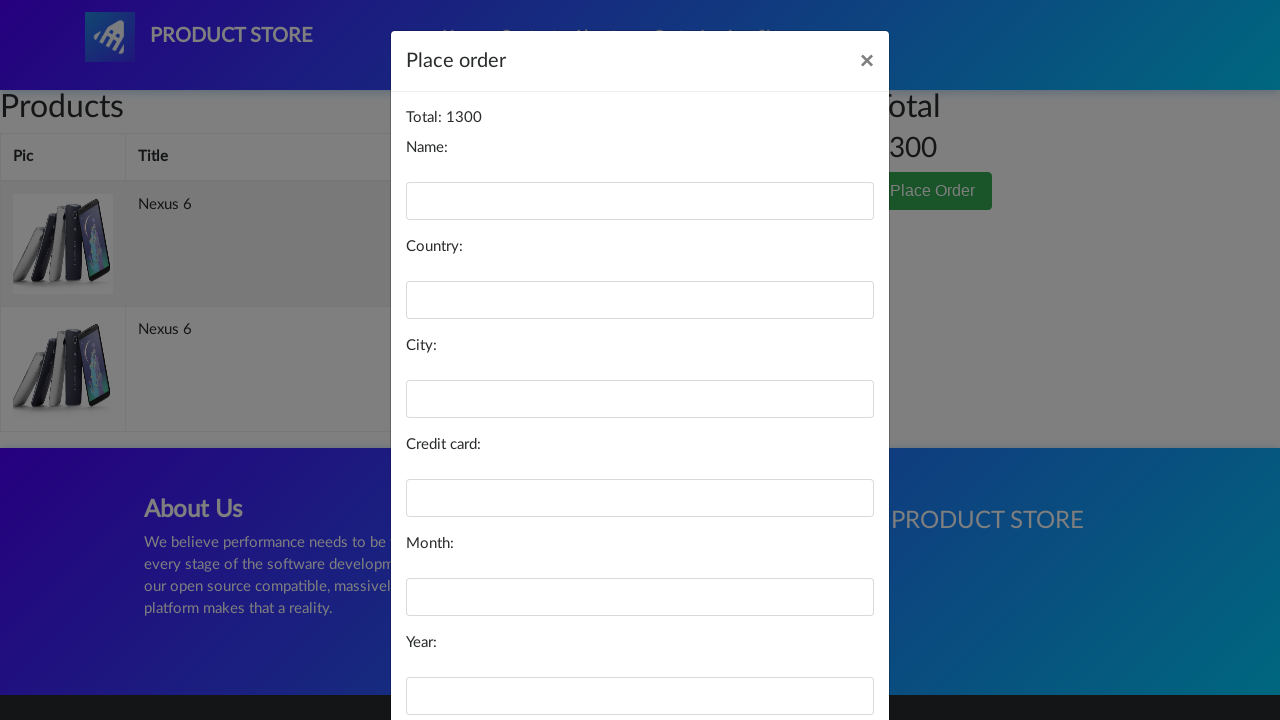

Filled name field with 'harry' on #name
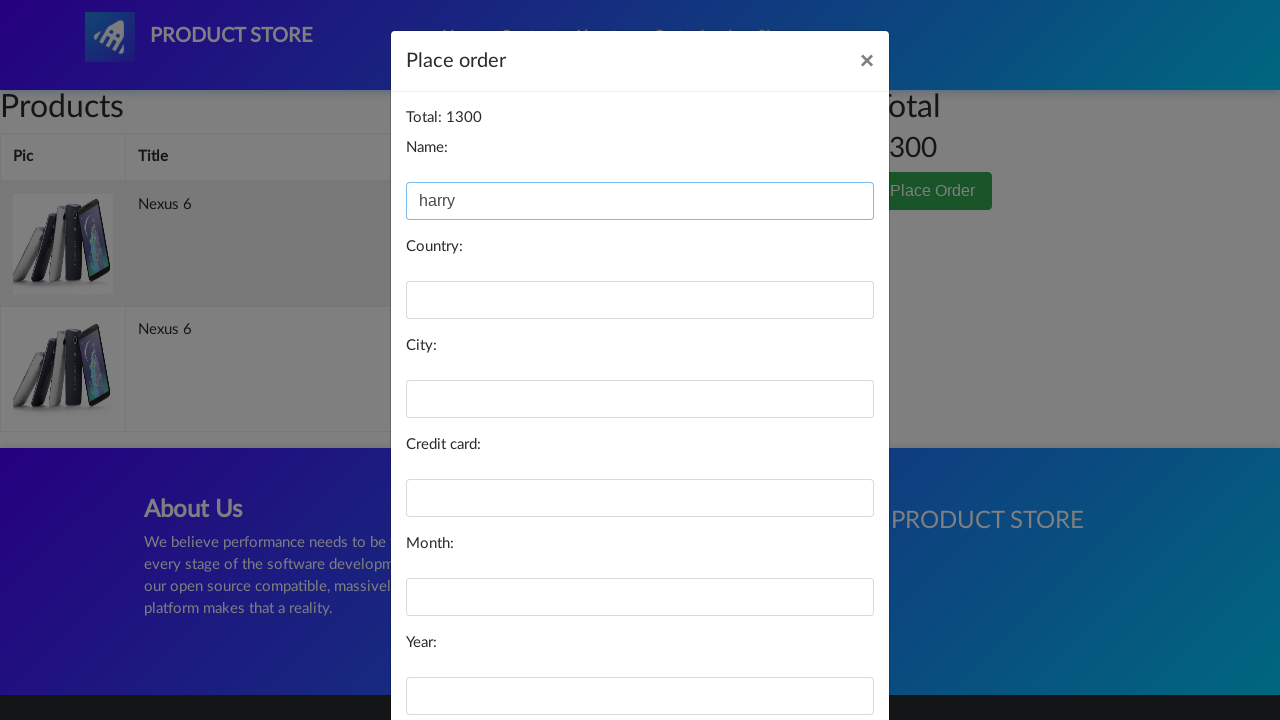

Filled country field with 'new york' on #country
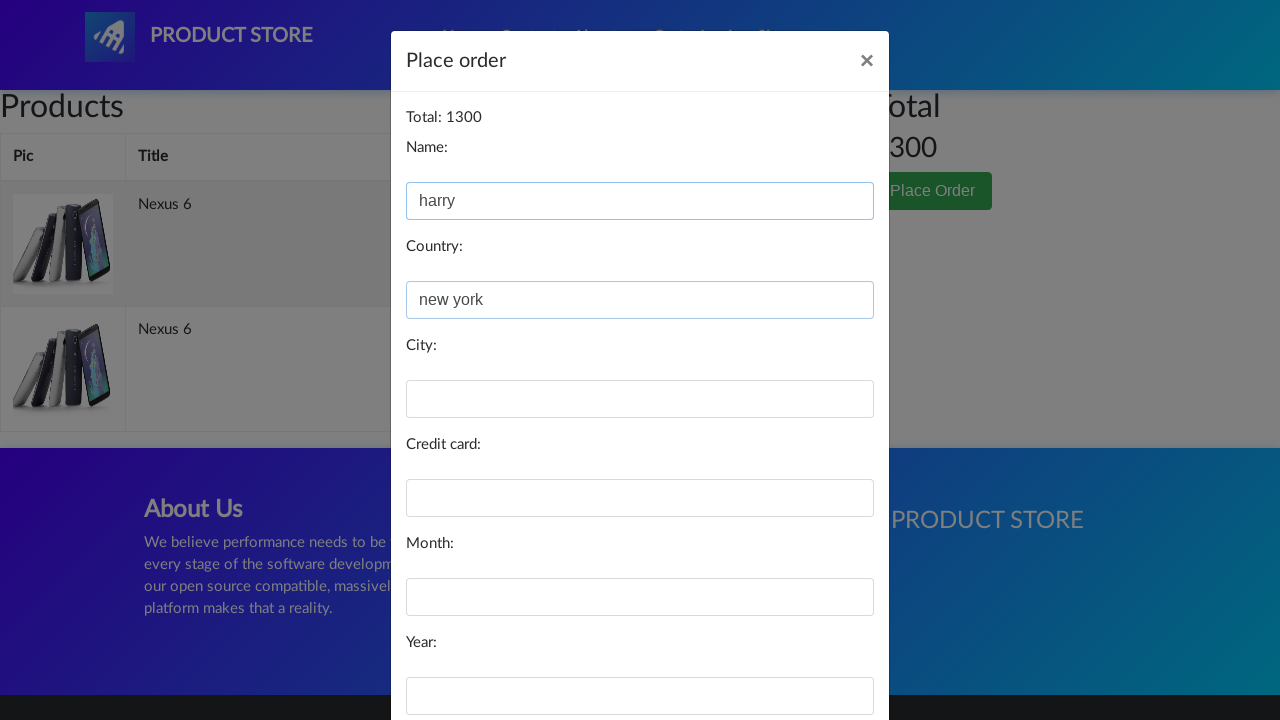

Filled city field with 'new' on #city
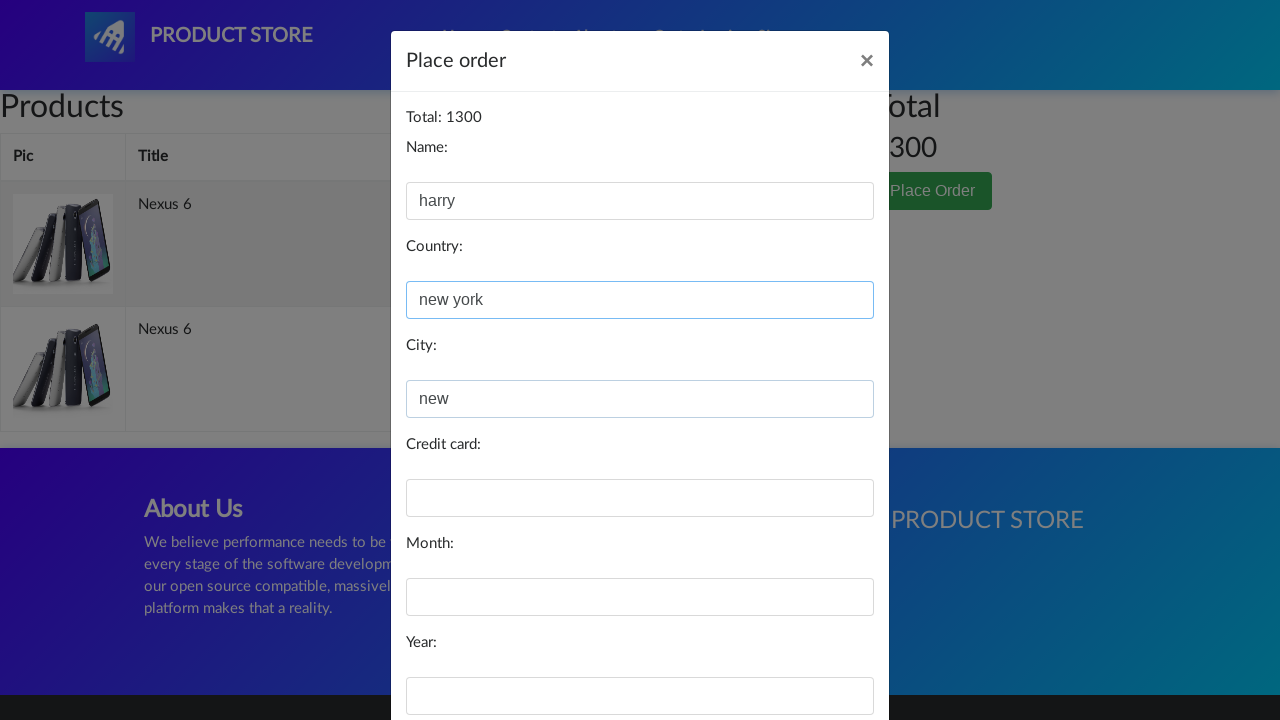

Filled card number field with '4532015112830366' on #card
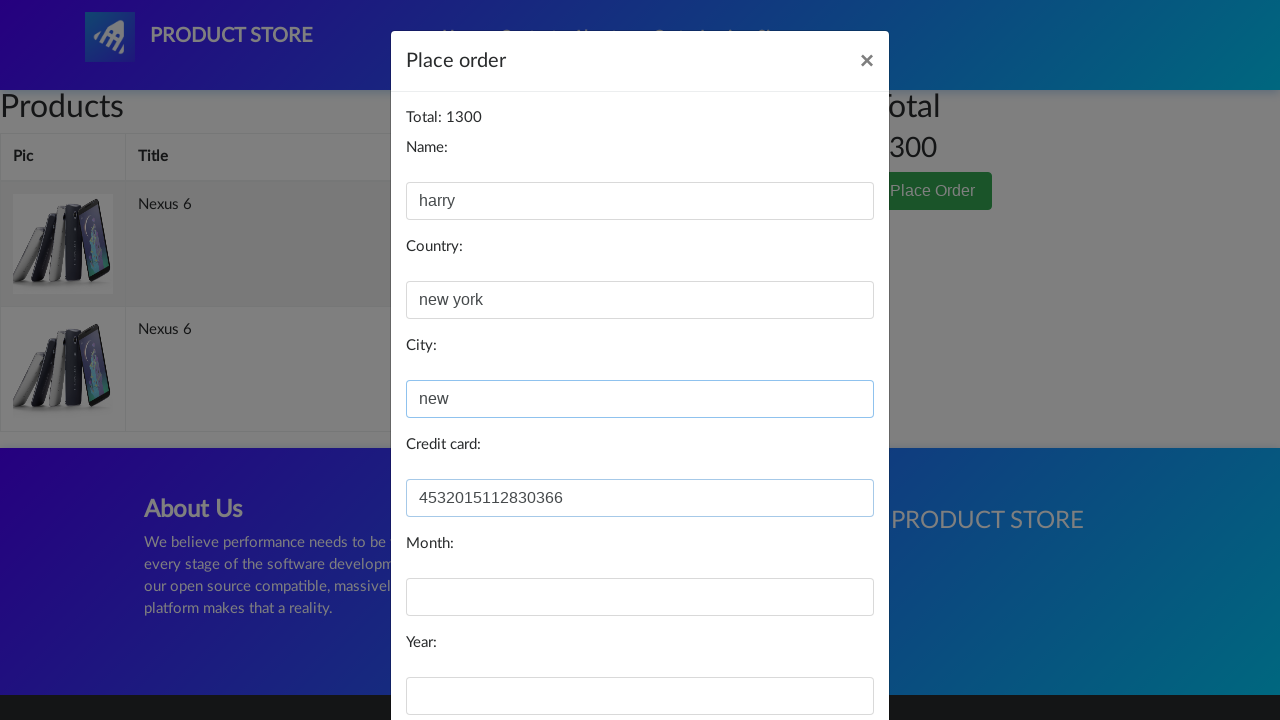

Filled month field with 'feb' on #month
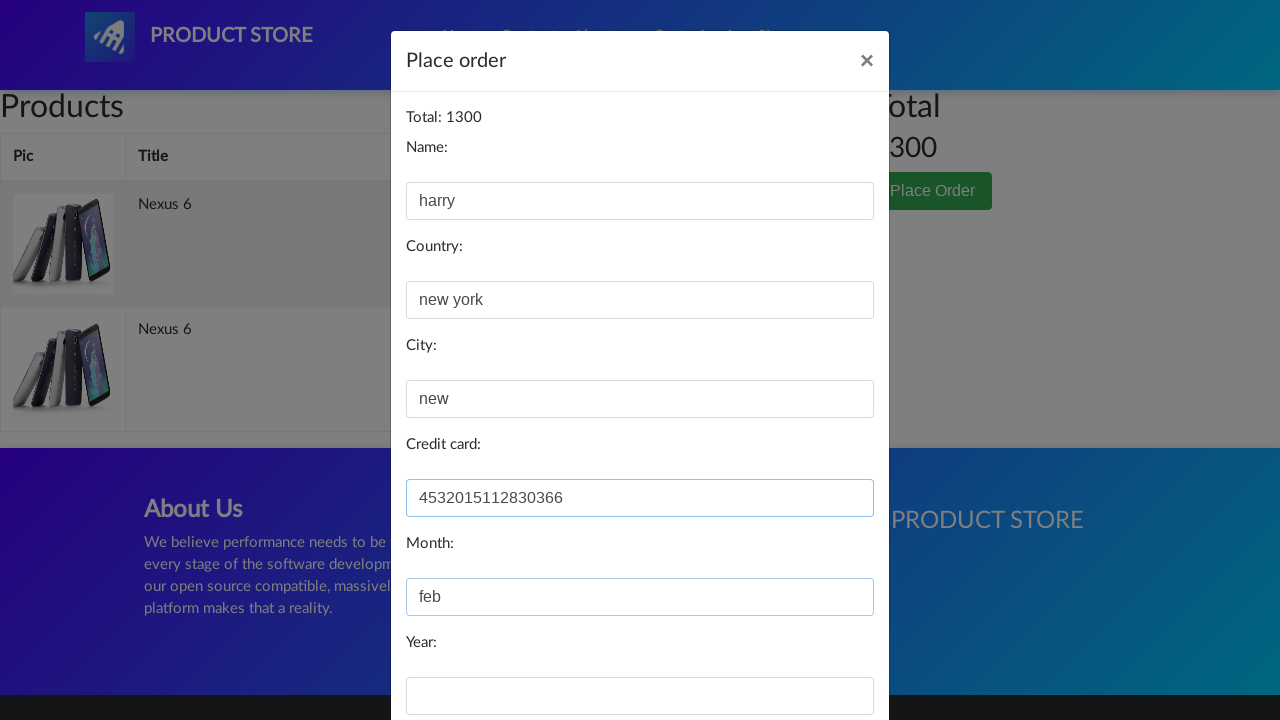

Filled year field with '2024' on #year
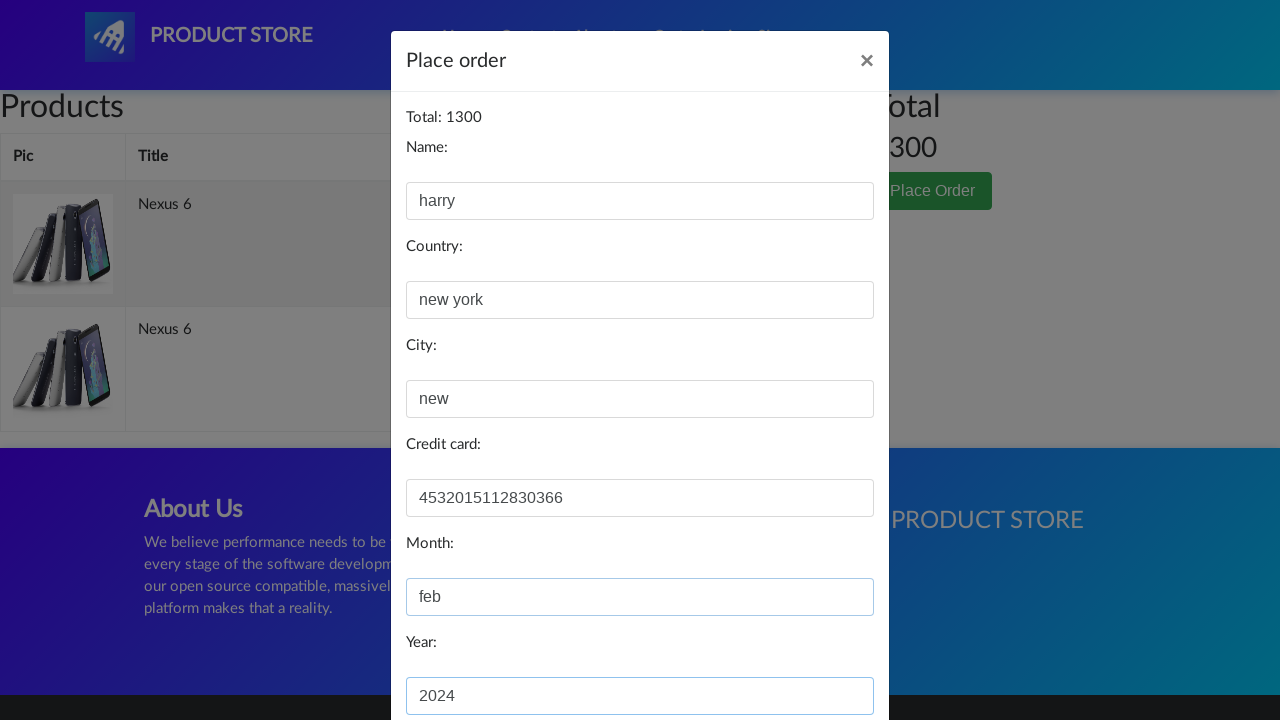

Clicked 'Purchase' button to complete the order at (823, 655) on xpath=//*[@id='orderModal']/div/div/div[3]/button[2]
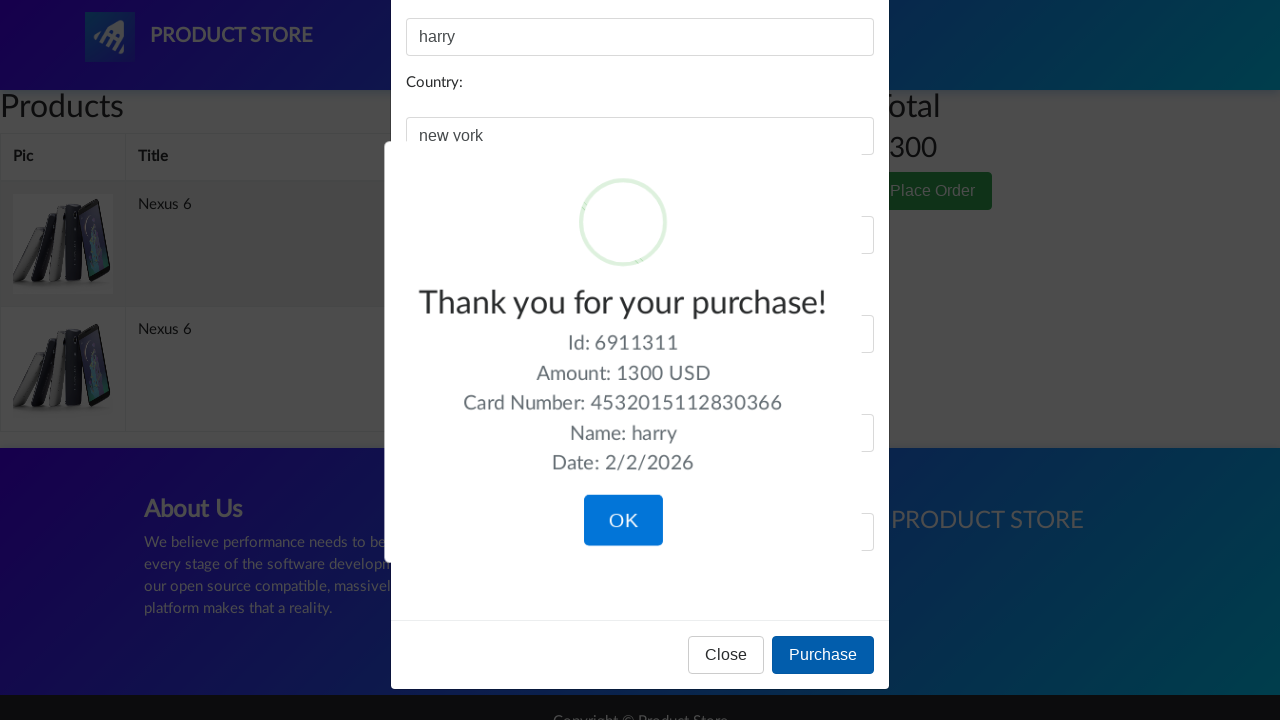

Waited for order confirmation
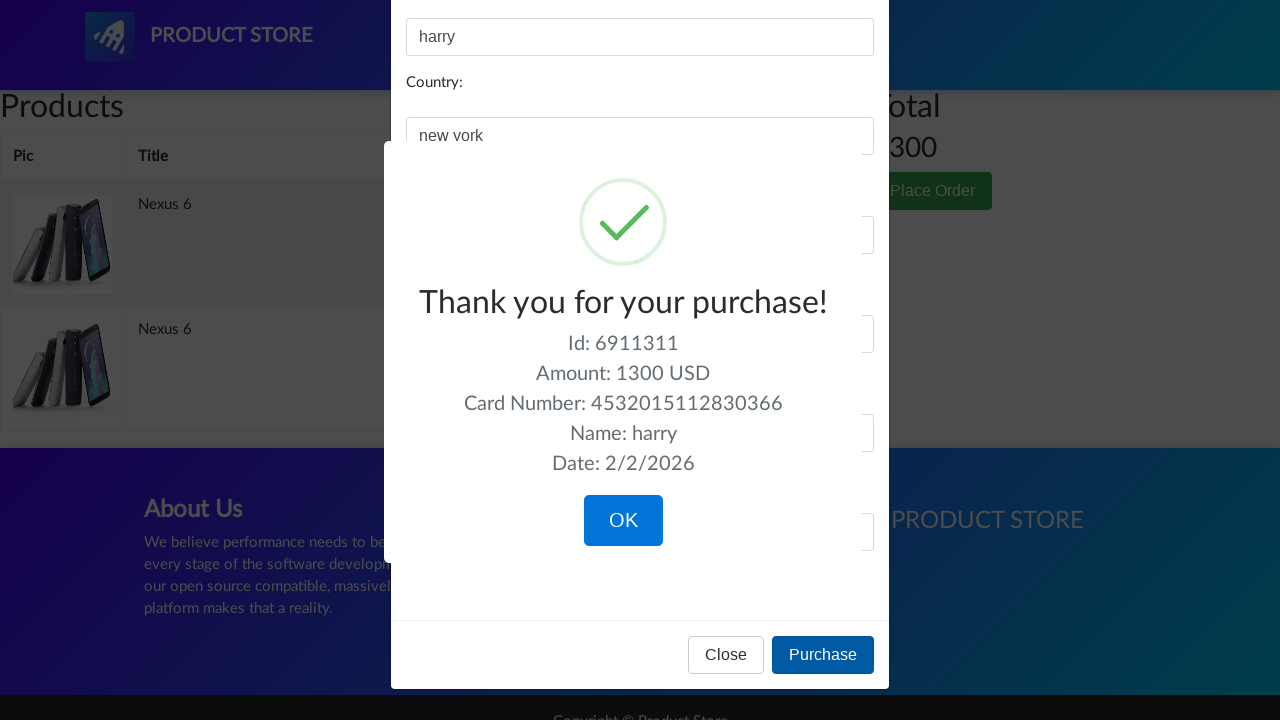

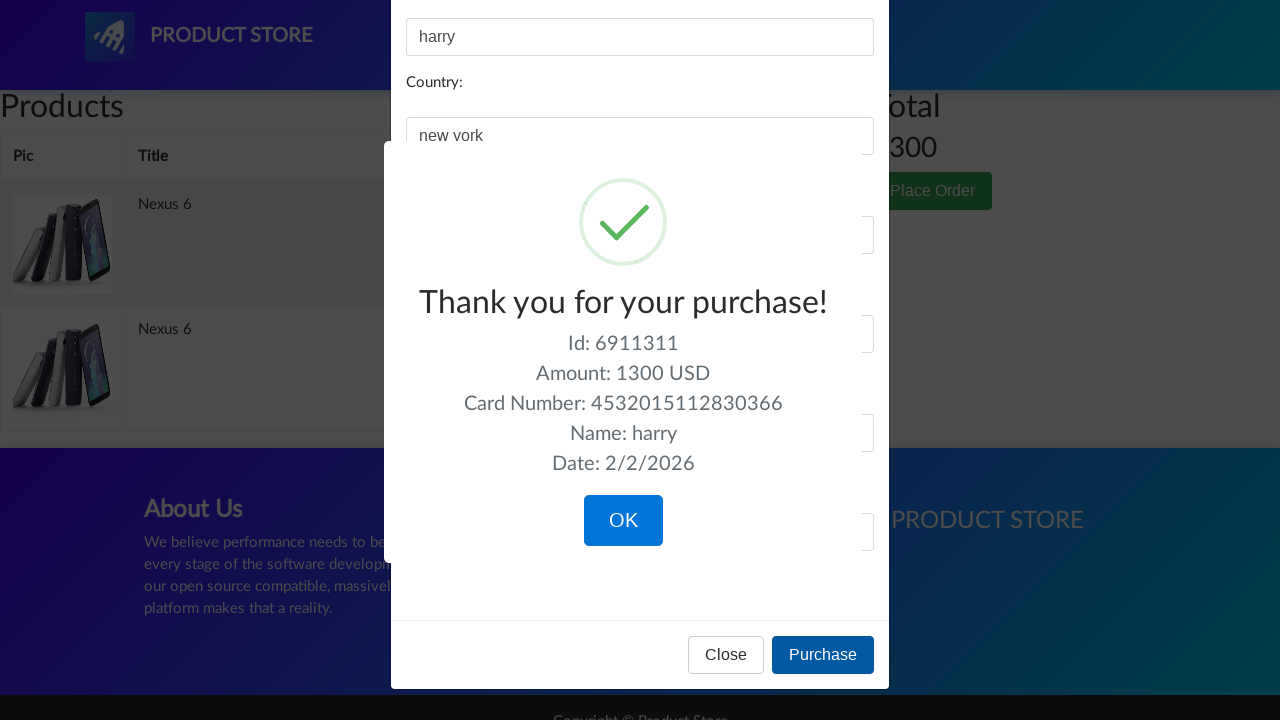